Tests calculator subtraction operation (1-1=0) with integer checkbox enabled

Starting URL: https://testsheepnz.github.io/BasicCalculator

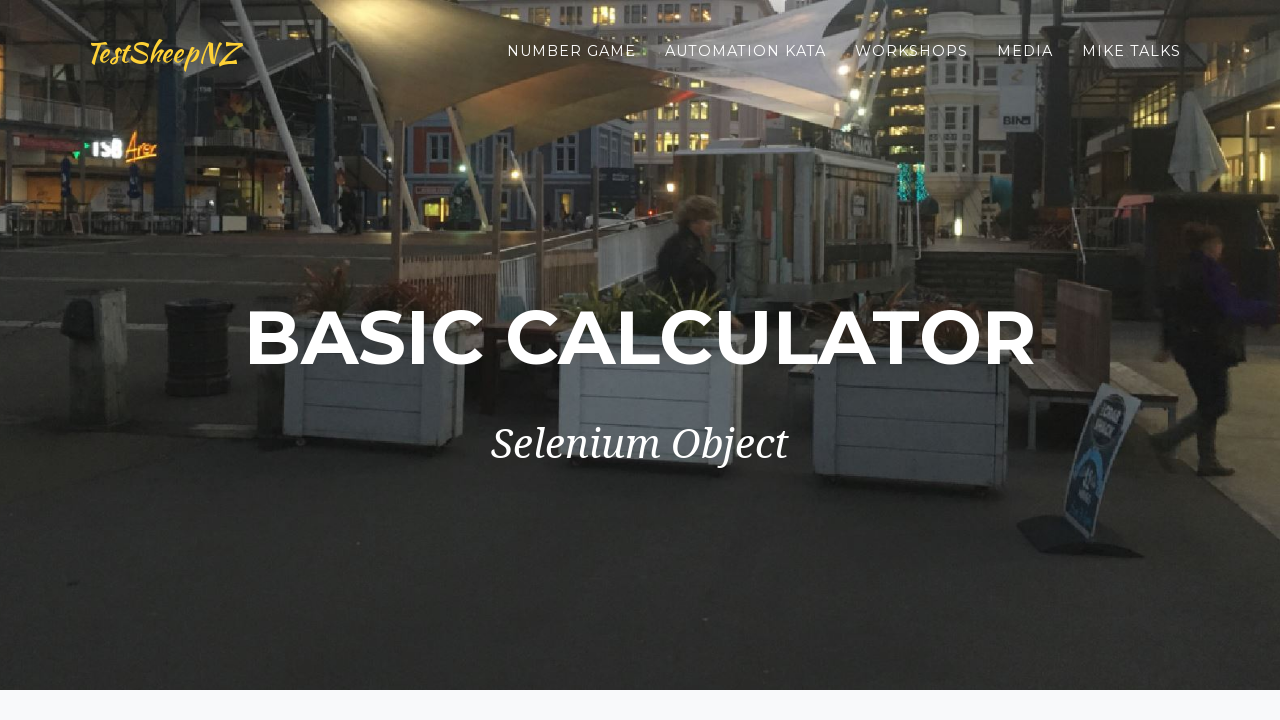

Selected build version 0 on #selectBuild
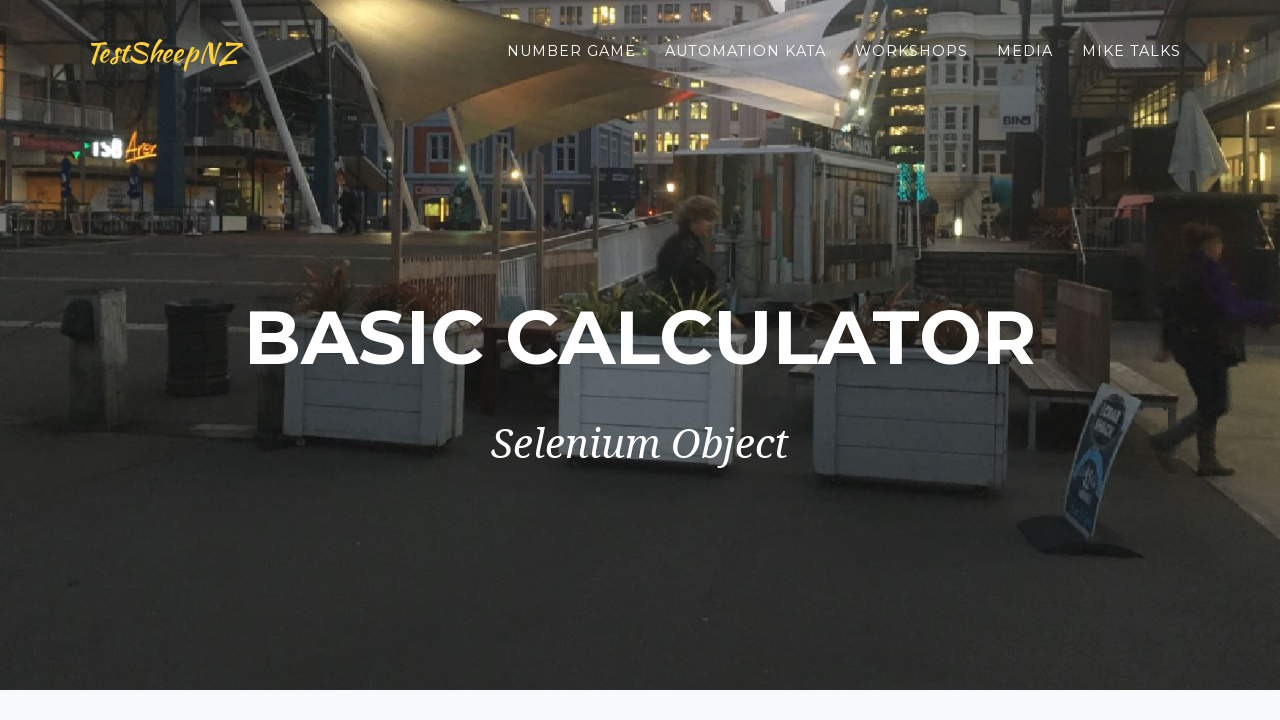

Filled first number field with 1 on #number1Field
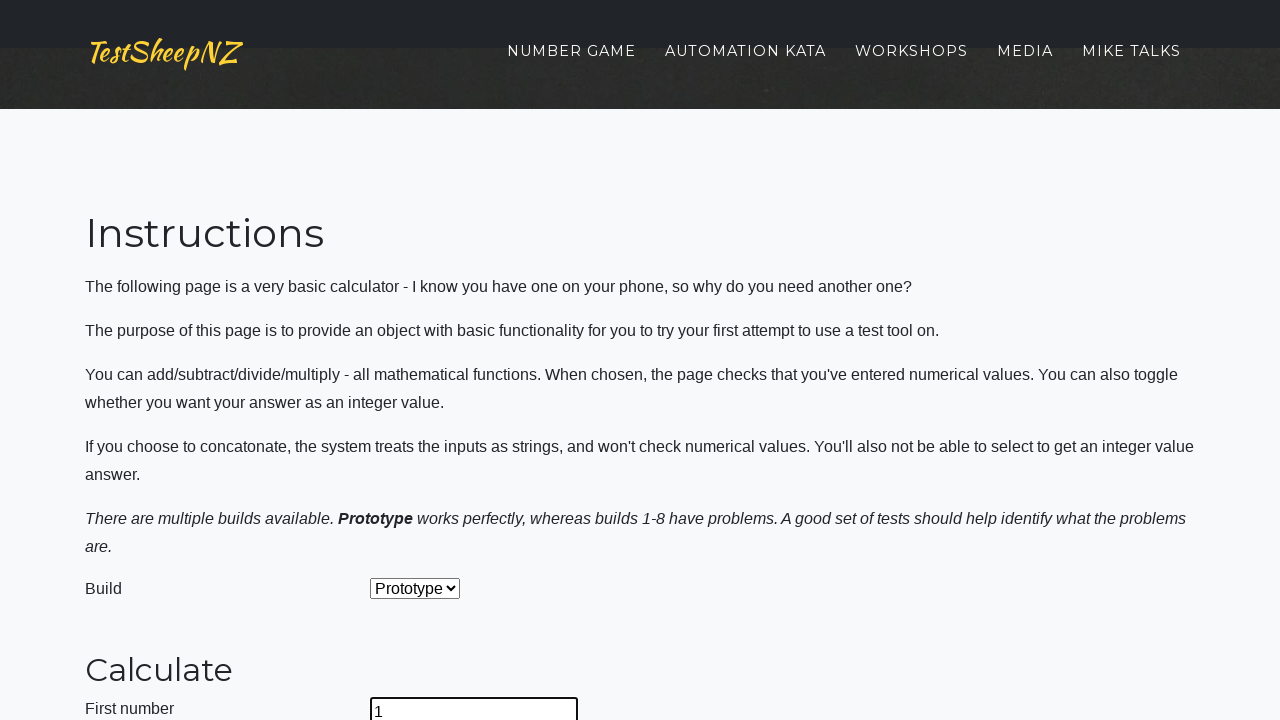

Filled second number field with 1 on #number2Field
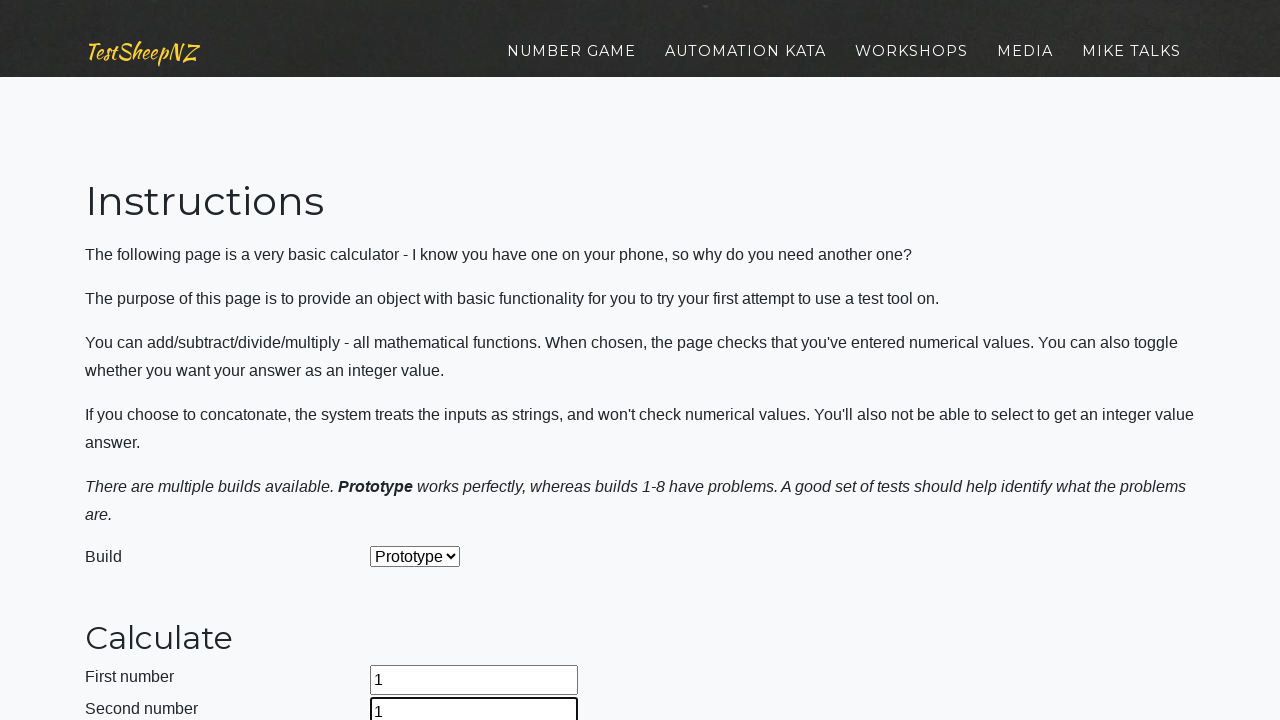

Selected subtraction operation on #selectOperationDropdown
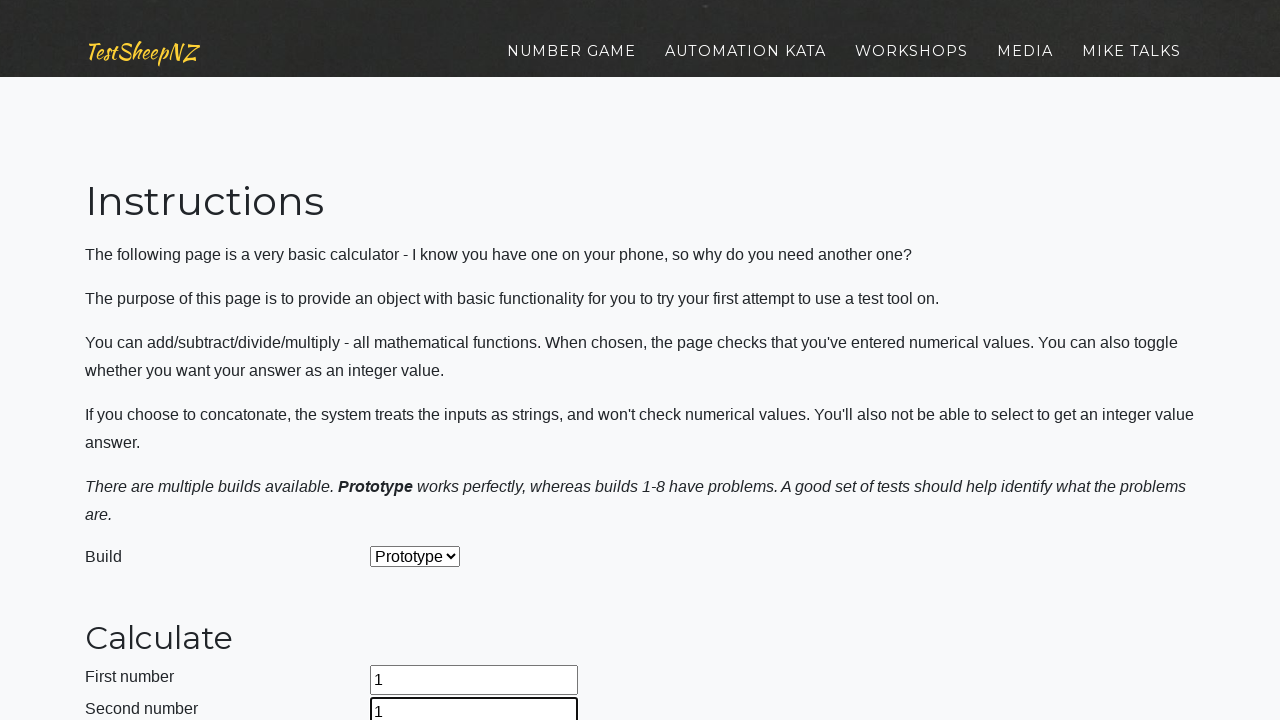

Clicked calculate button to perform 1-1 subtraction at (422, 361) on #calculateButton
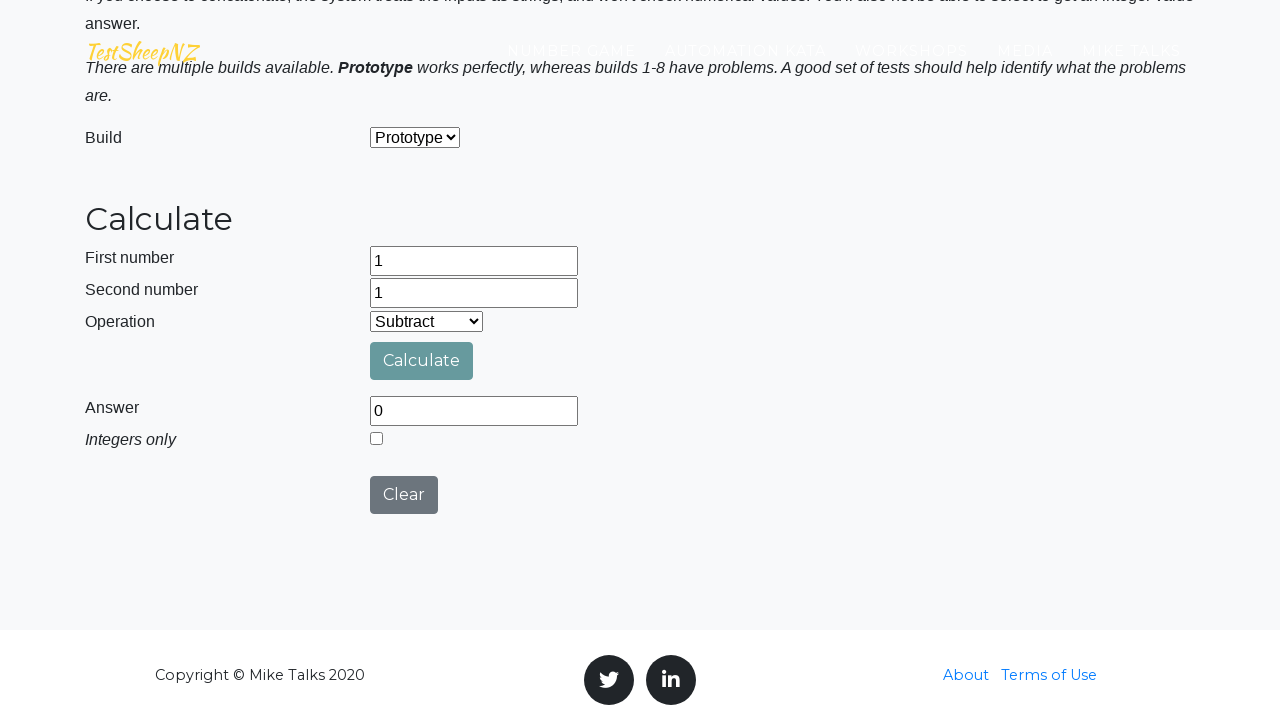

Enabled integer checkbox at (376, 438) on #integerSelect
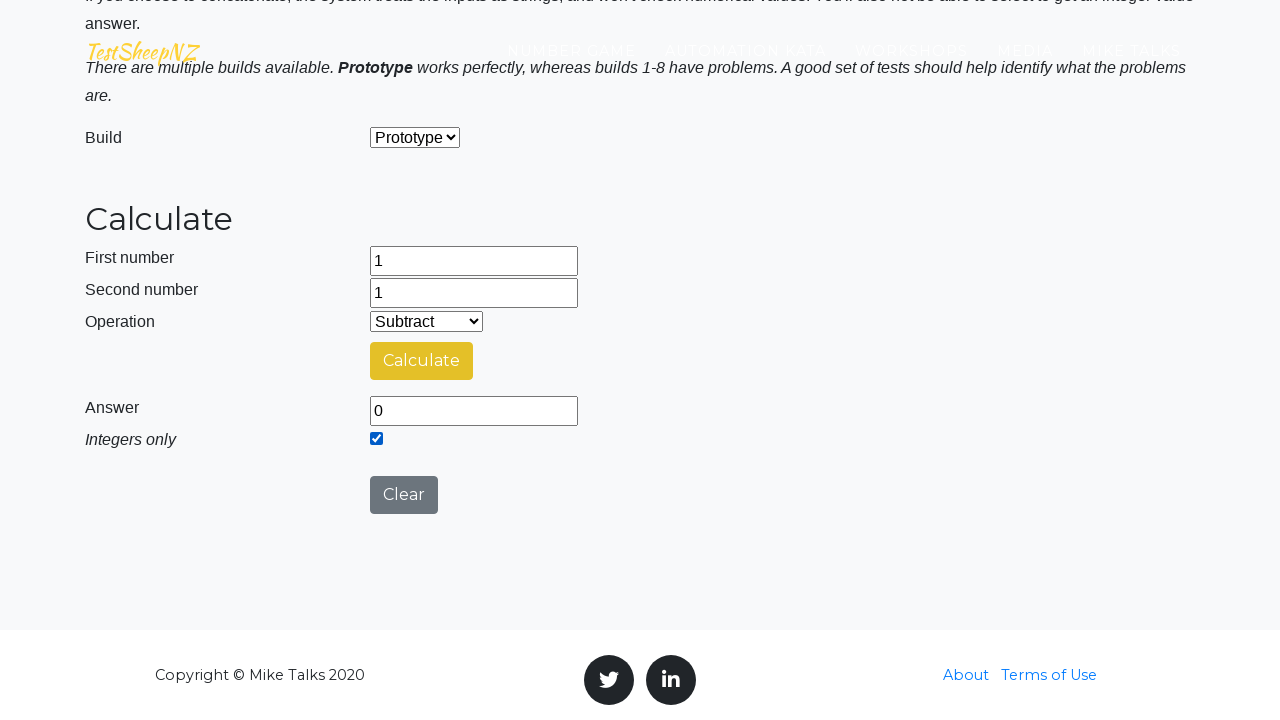

Cleared calculator at (404, 495) on #clearButton
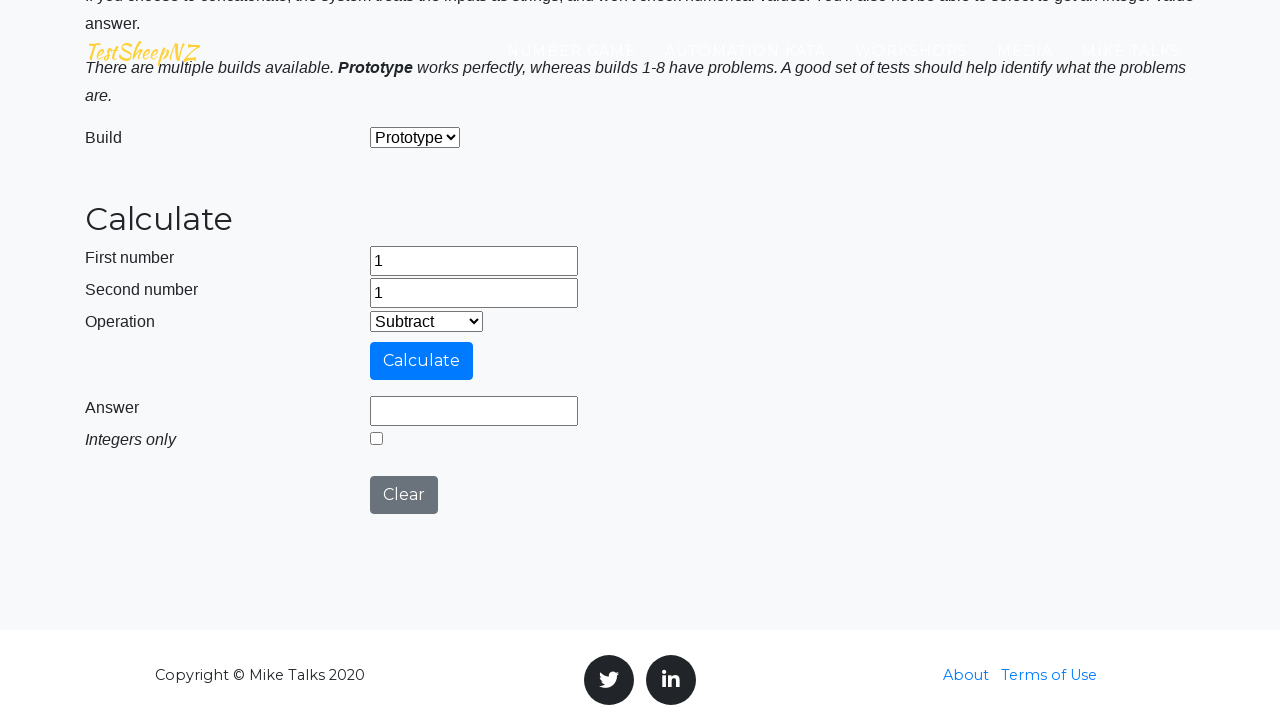

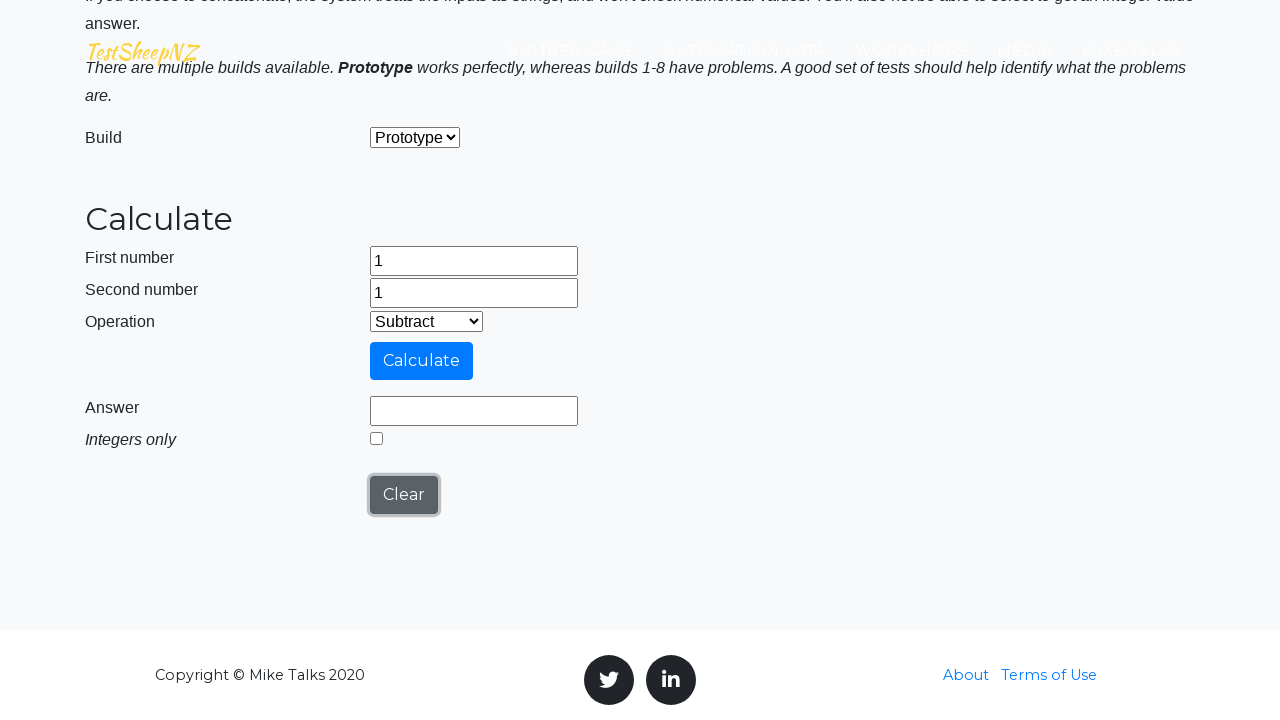